Tests the text box form on DemoQA by scrolling to the Elements card, clicking it, then filling out a form with name, email, current address, and permanent address fields before submitting.

Starting URL: https://demoqa.com/

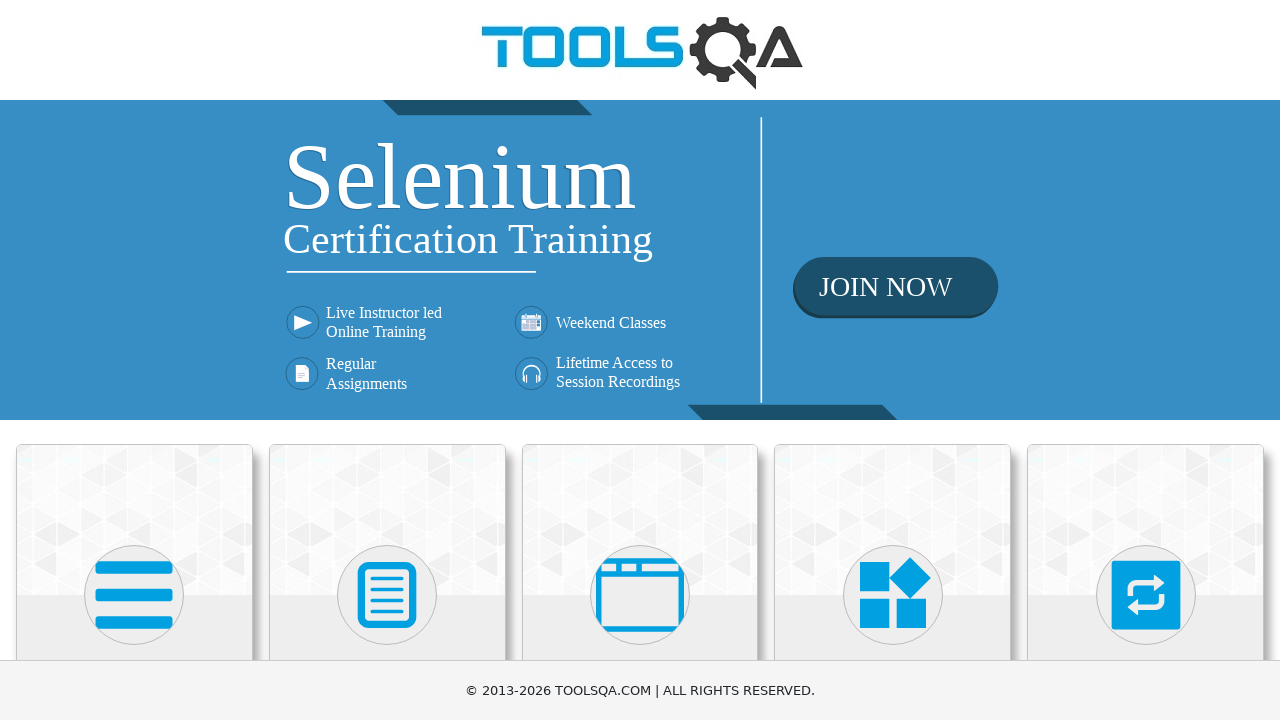

Scrolled Elements card into view
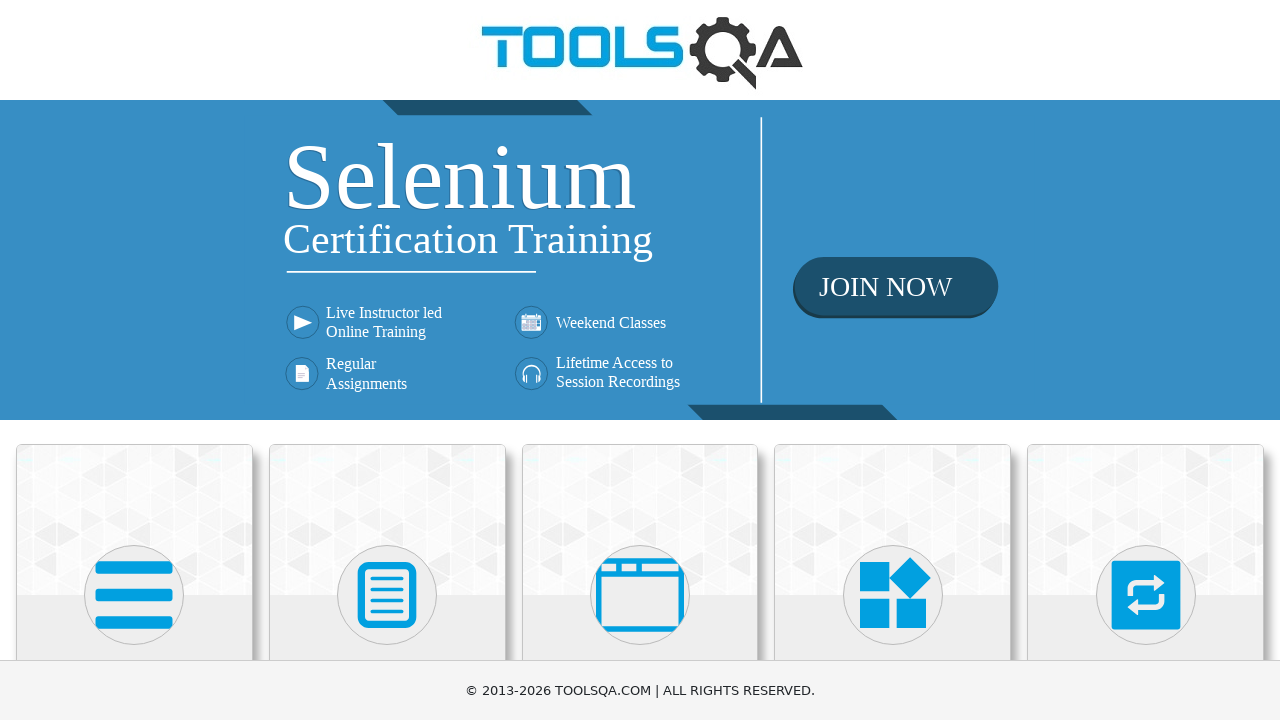

Clicked Elements card at (134, 520) on .card-up >> nth=0
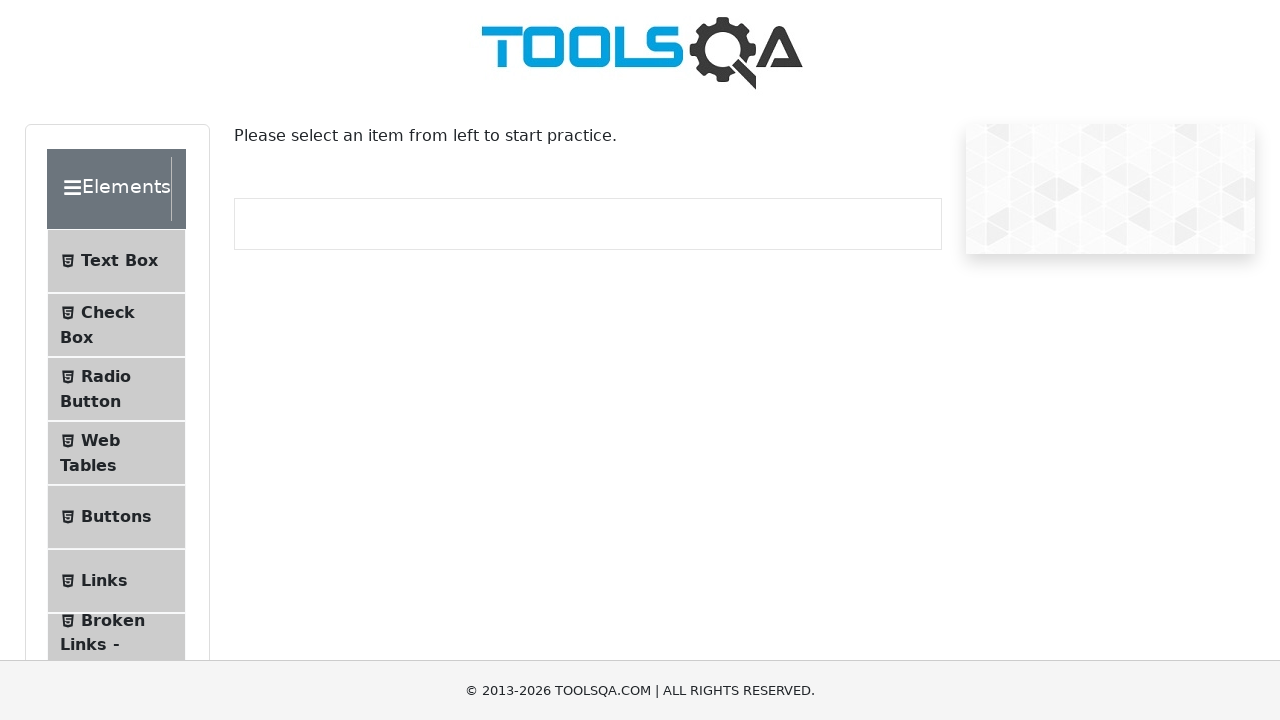

Clicked Text Box menu item at (116, 261) on #item-0
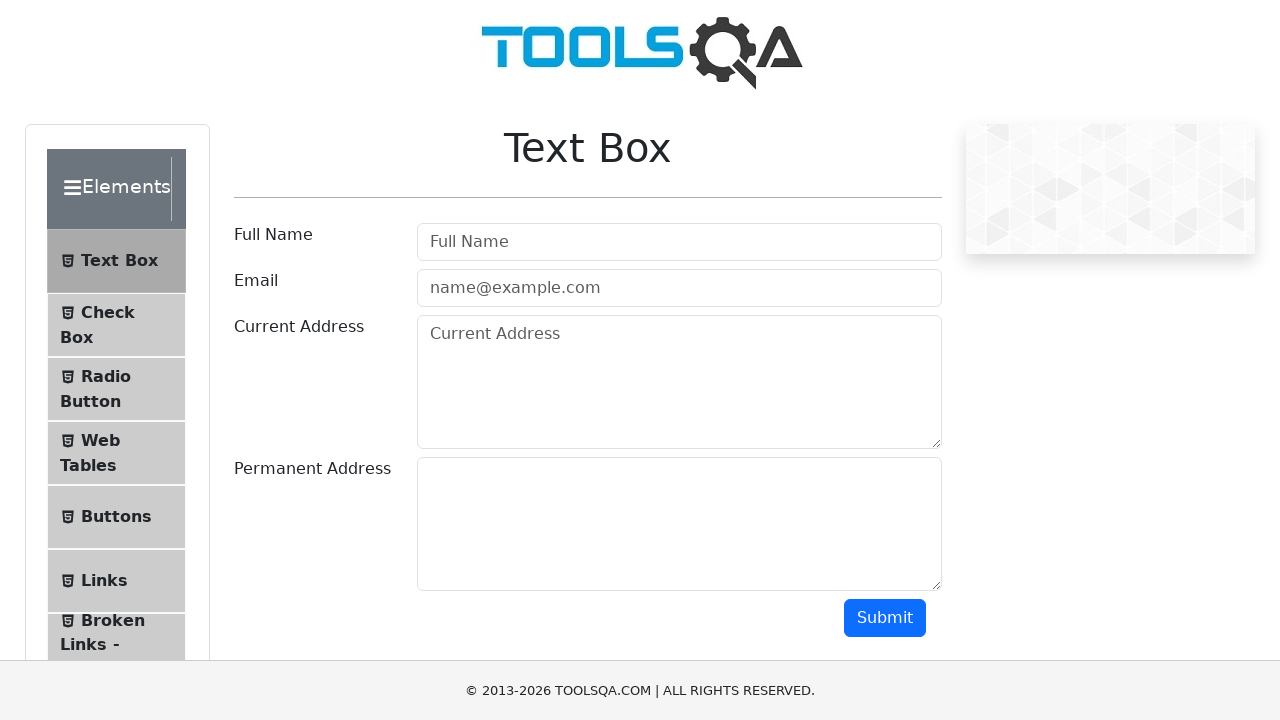

Filled name field with 'Marcus Chen' on #userName
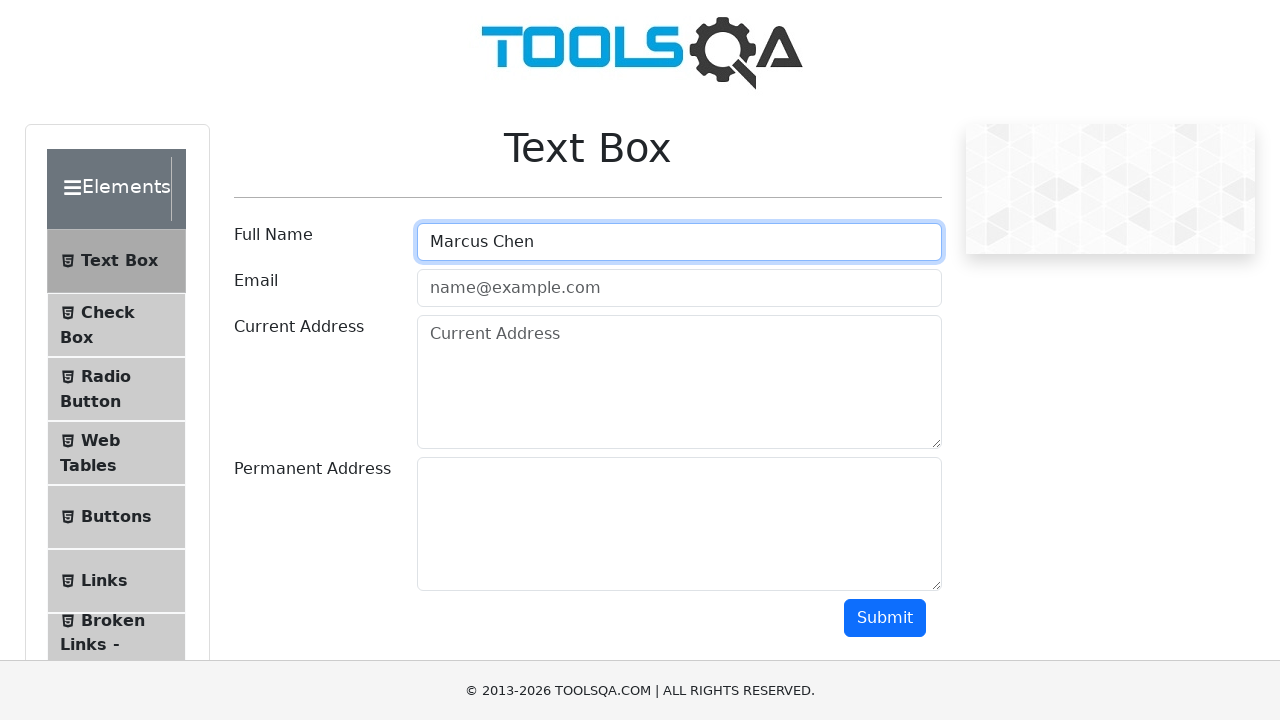

Filled email field with 'marcus.chen@example.com' on #userEmail
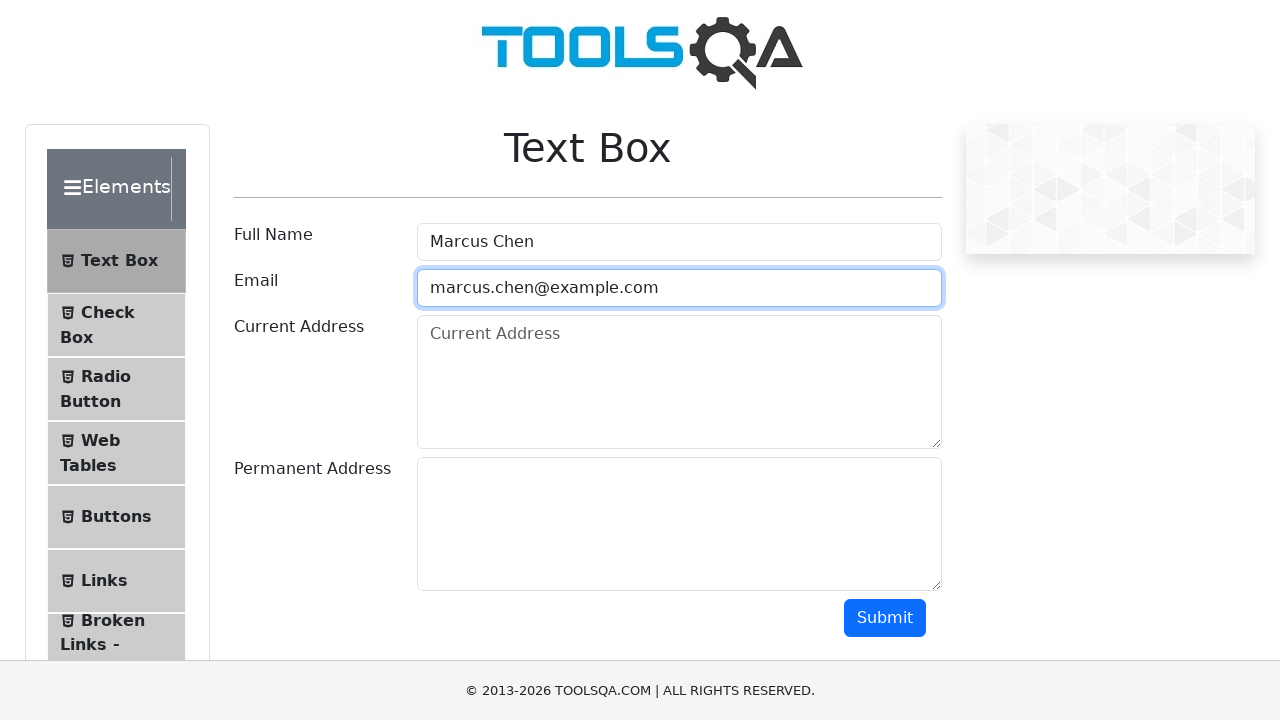

Filled current address field with '456 Oak Avenue, Seattle' on #currentAddress
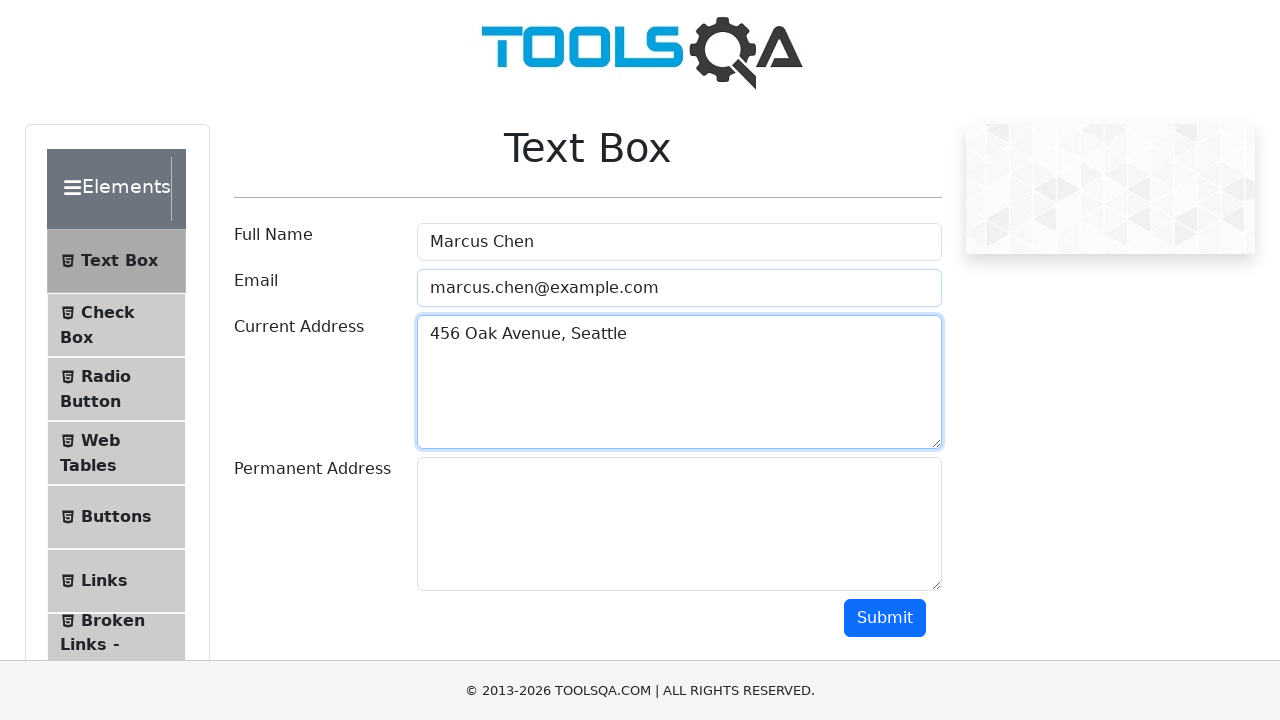

Filled permanent address field with '789 Pine Street, Portland' on #permanentAddress
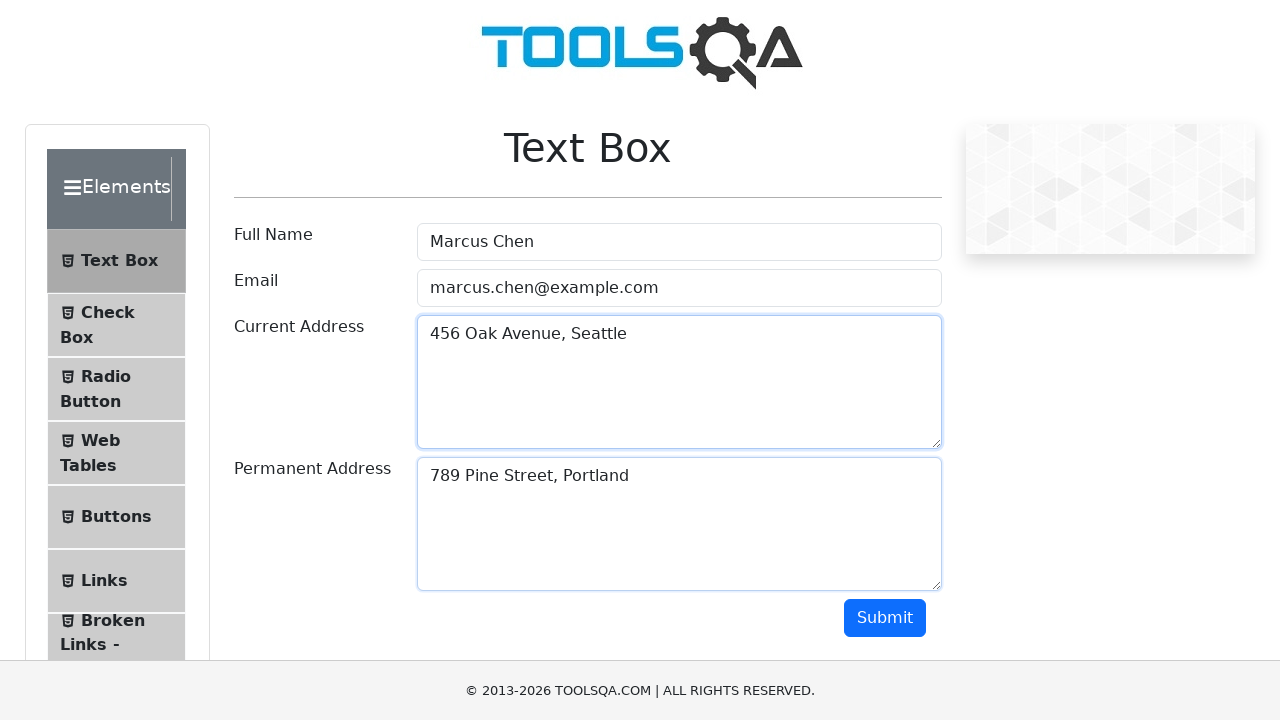

Scrolled submit button into view
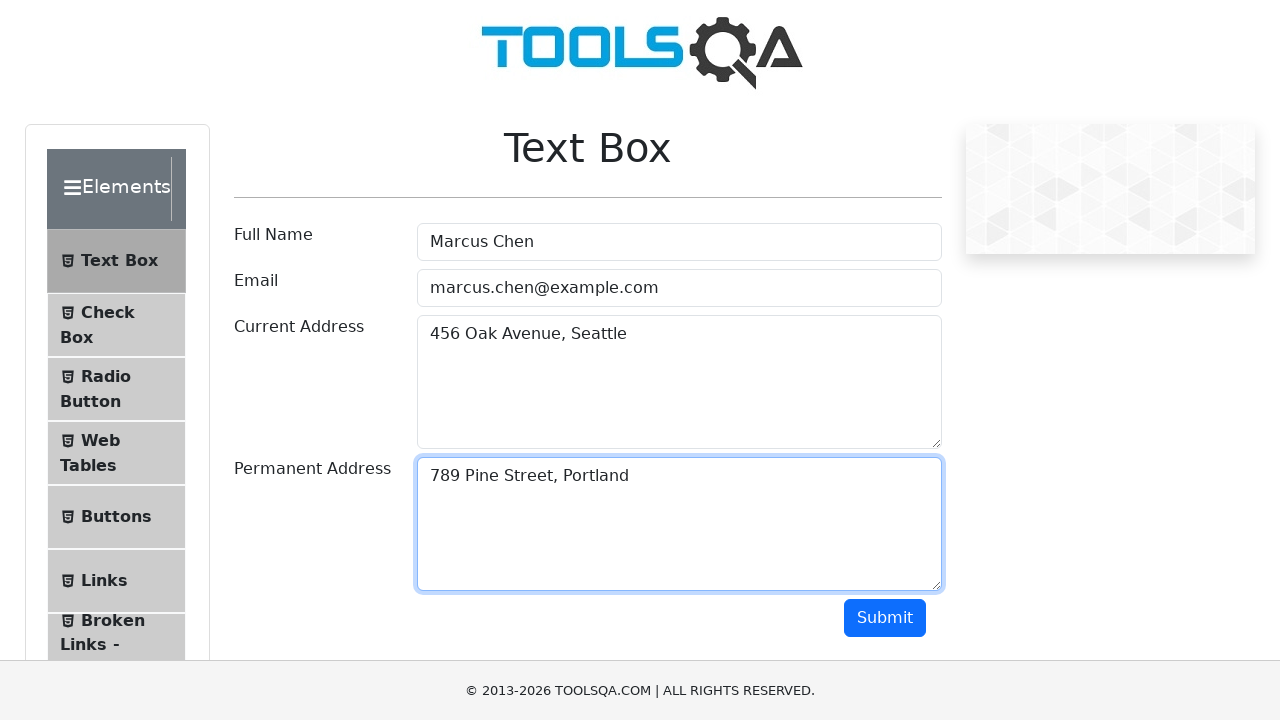

Clicked submit button to complete form submission at (885, 618) on #submit
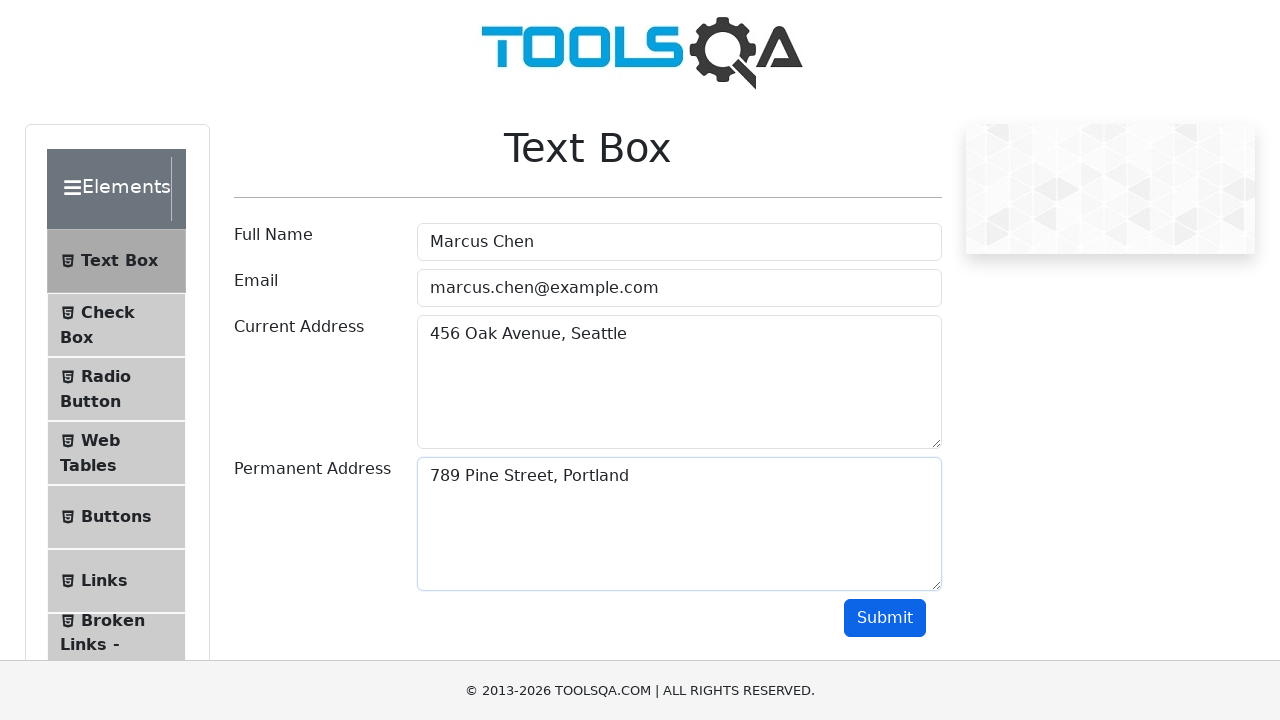

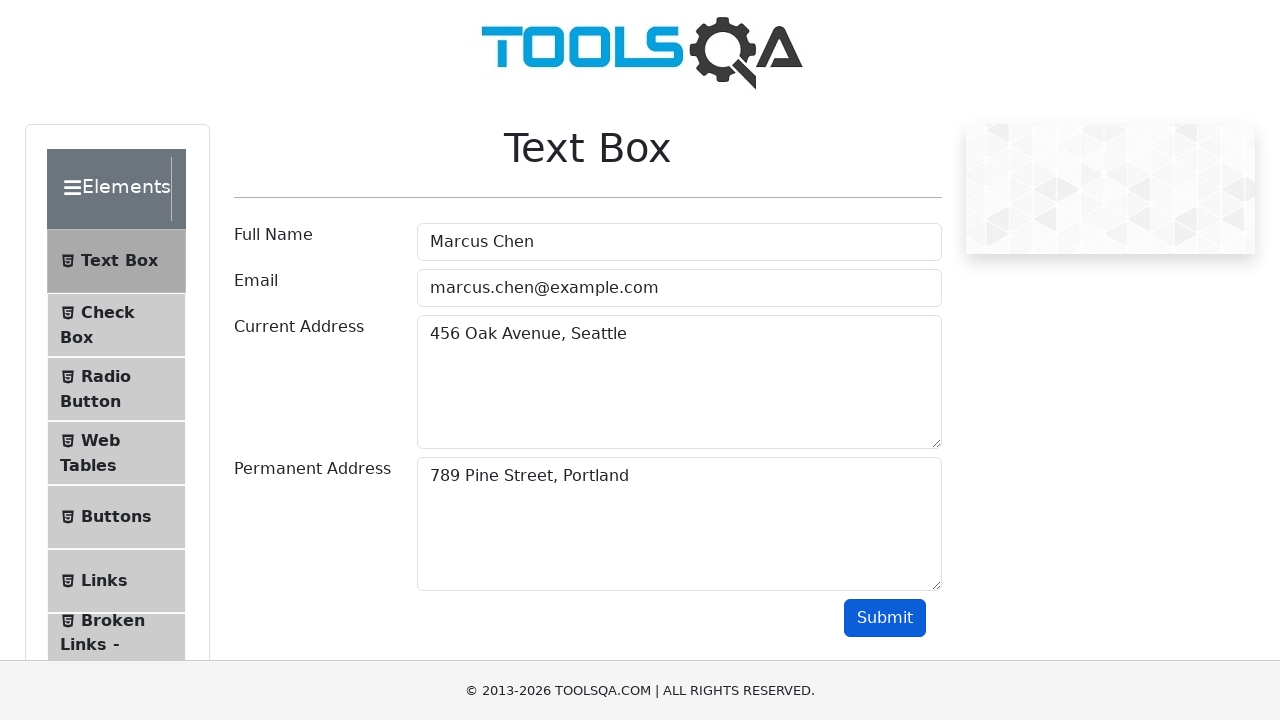